Tests sorting a text column (Email) in ascending order by clicking the column header and verifying the email values are sorted alphabetically.

Starting URL: http://the-internet.herokuapp.com/tables

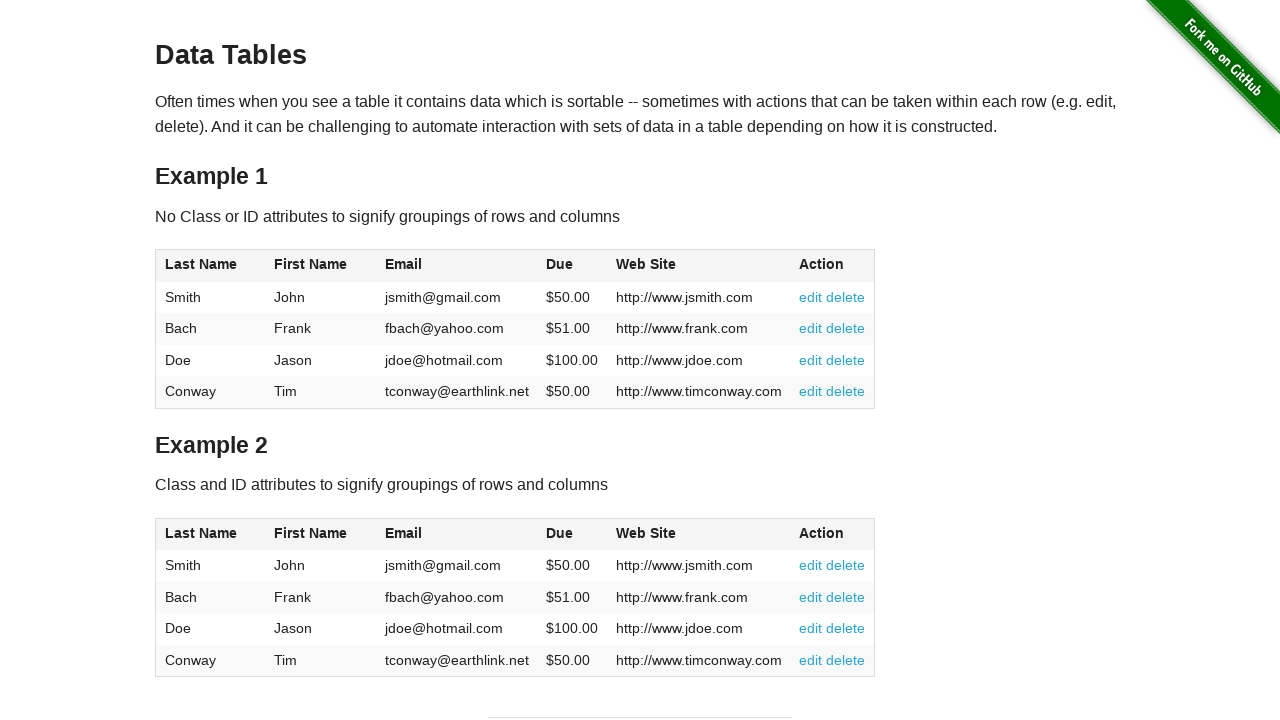

Clicked Email column header to sort in ascending order at (457, 266) on #table1 thead tr th:nth-of-type(3)
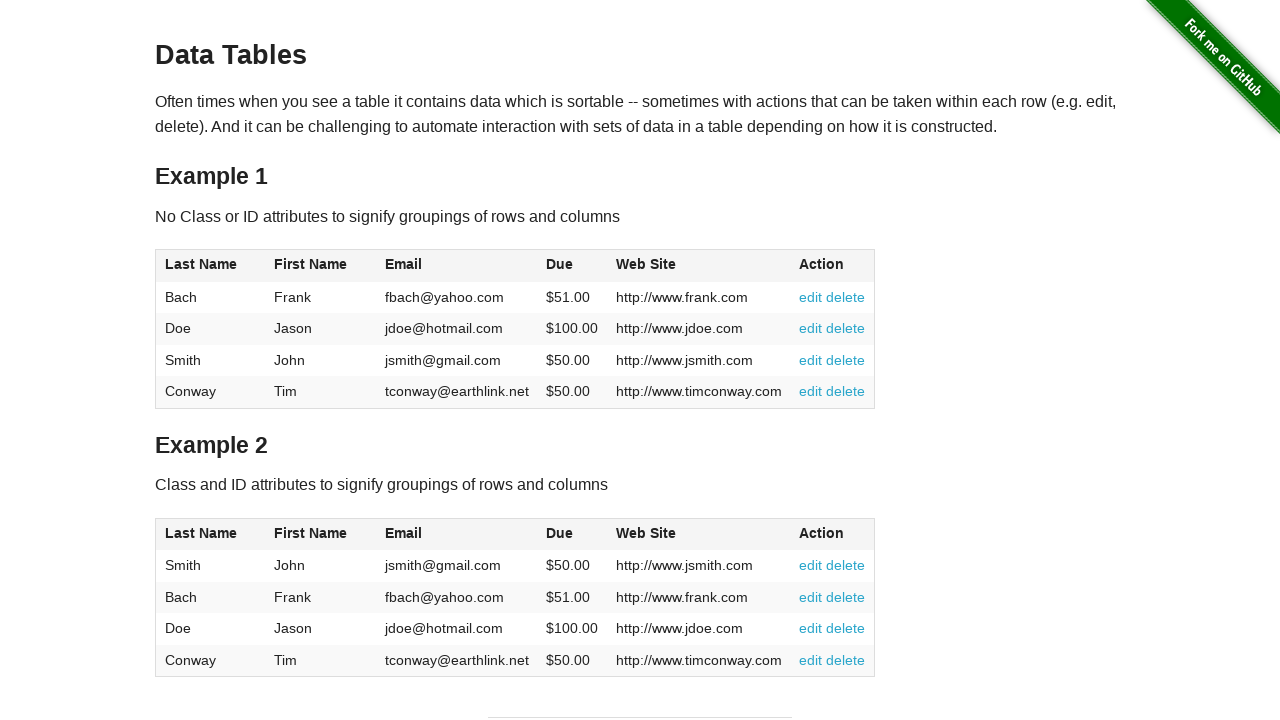

Table sorted and email column data loaded
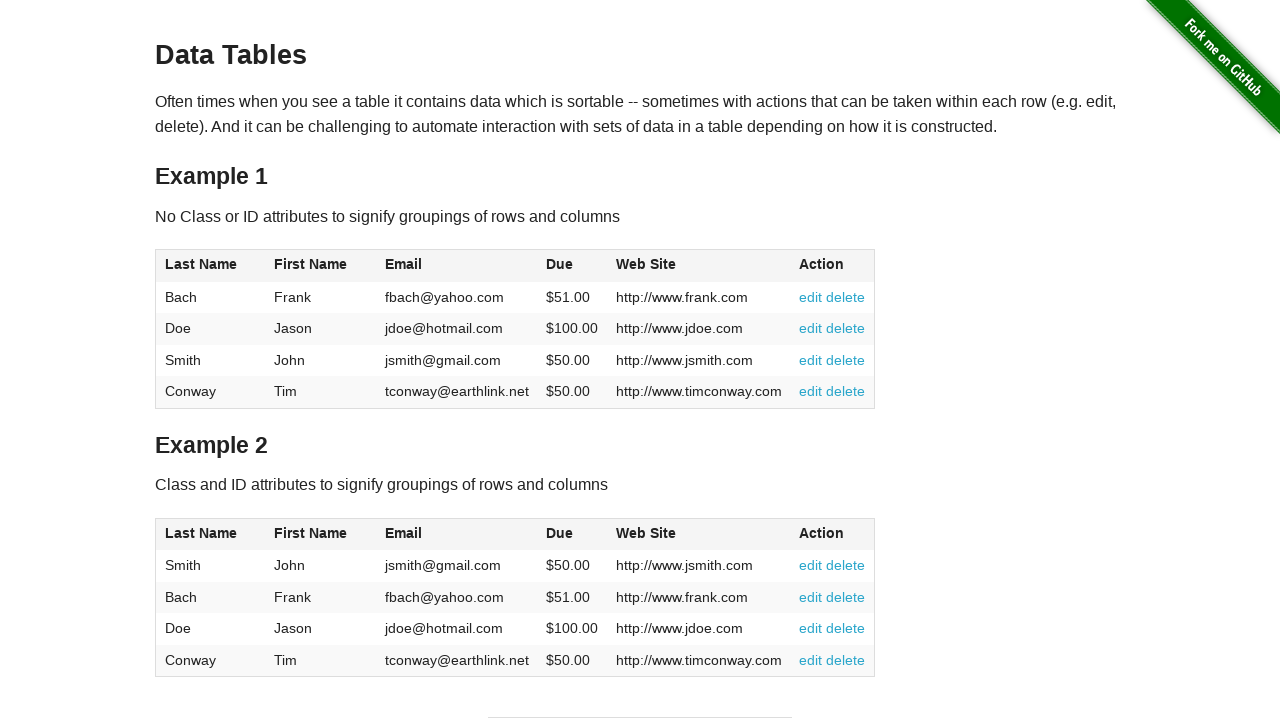

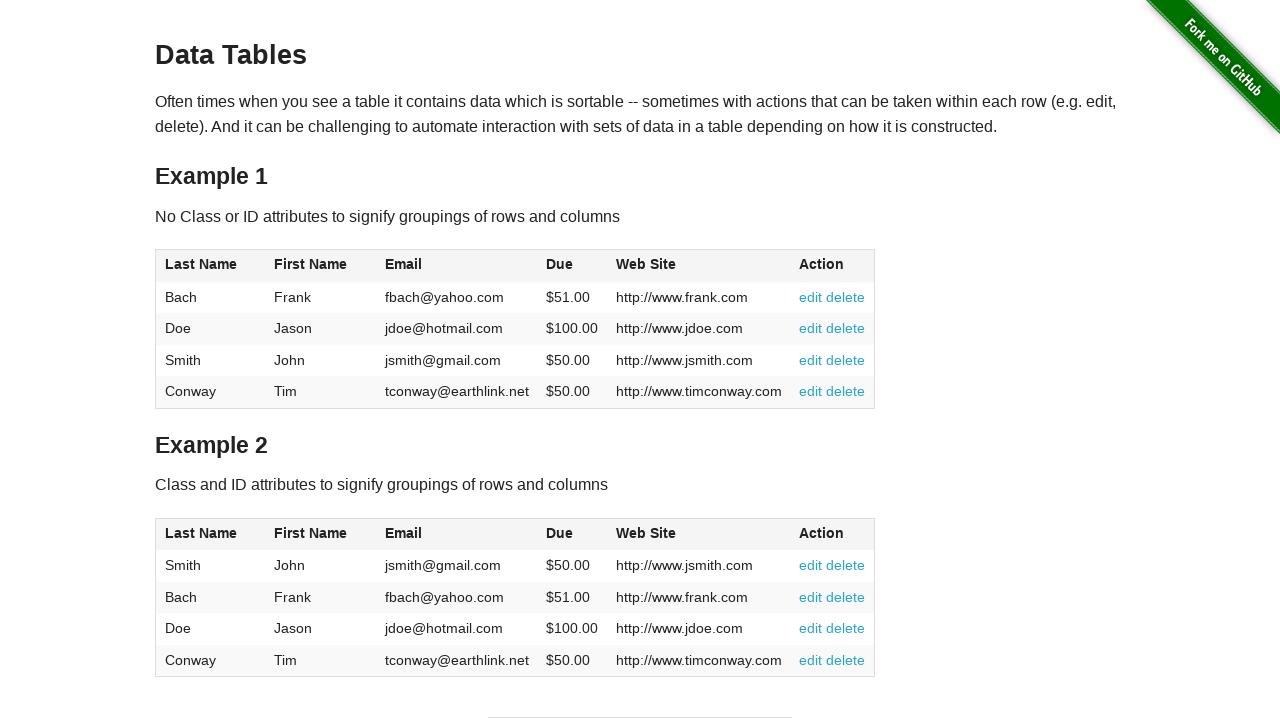